Tests file upload functionality by clicking on a file input field and uploading a file to the test automation practice site.

Starting URL: https://testautomationpractice.blogspot.com/

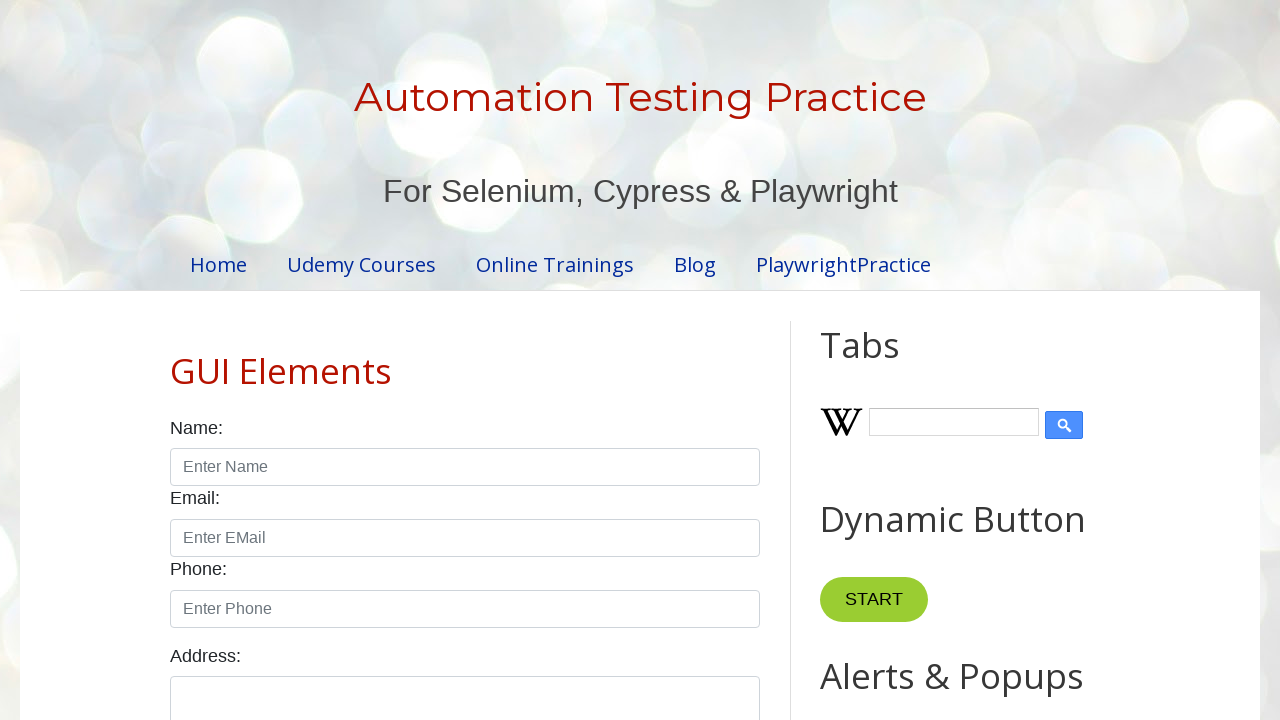

Clicked on file input field at (323, 360) on input[id='singleFileInput']
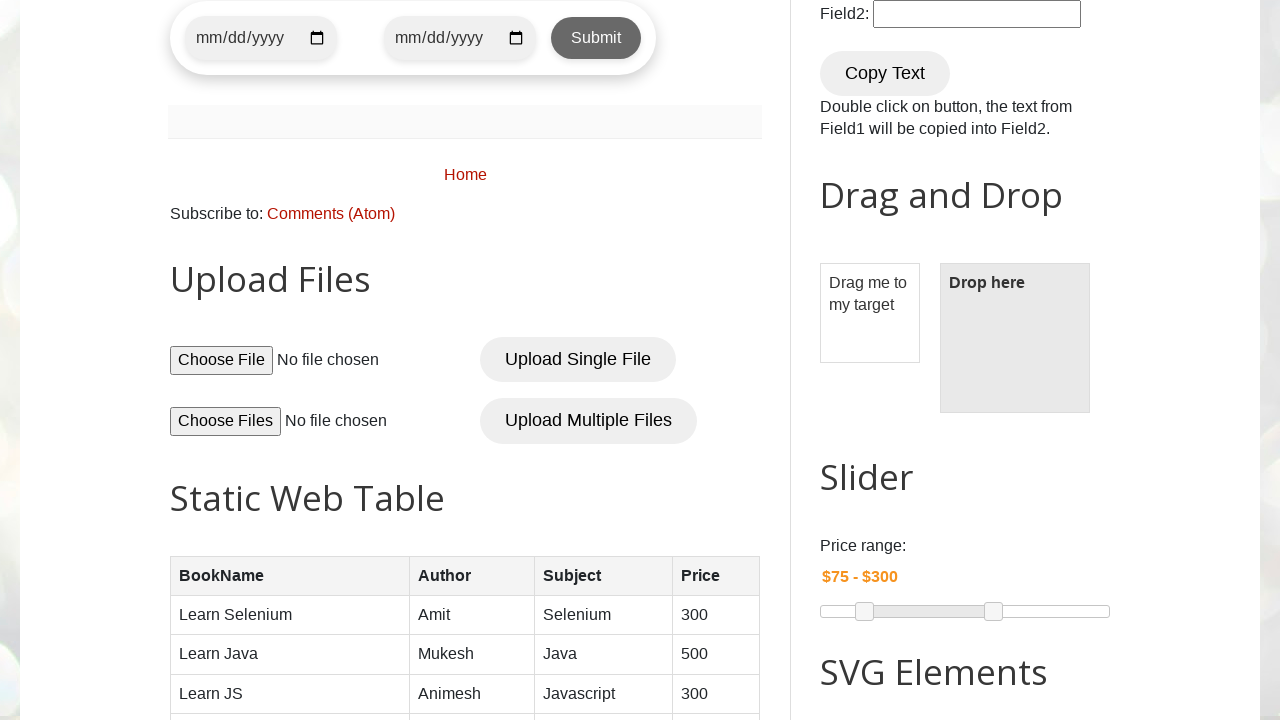

Created temporary test file for upload
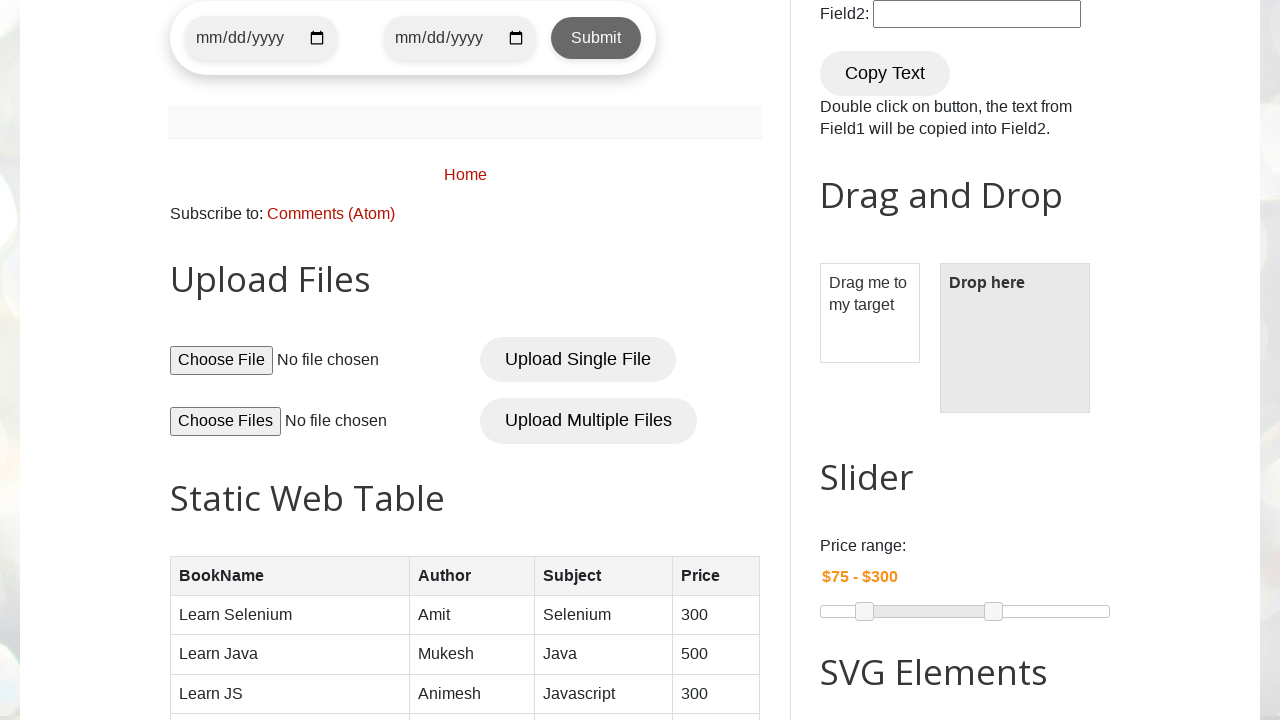

Set file input to upload temporary test file
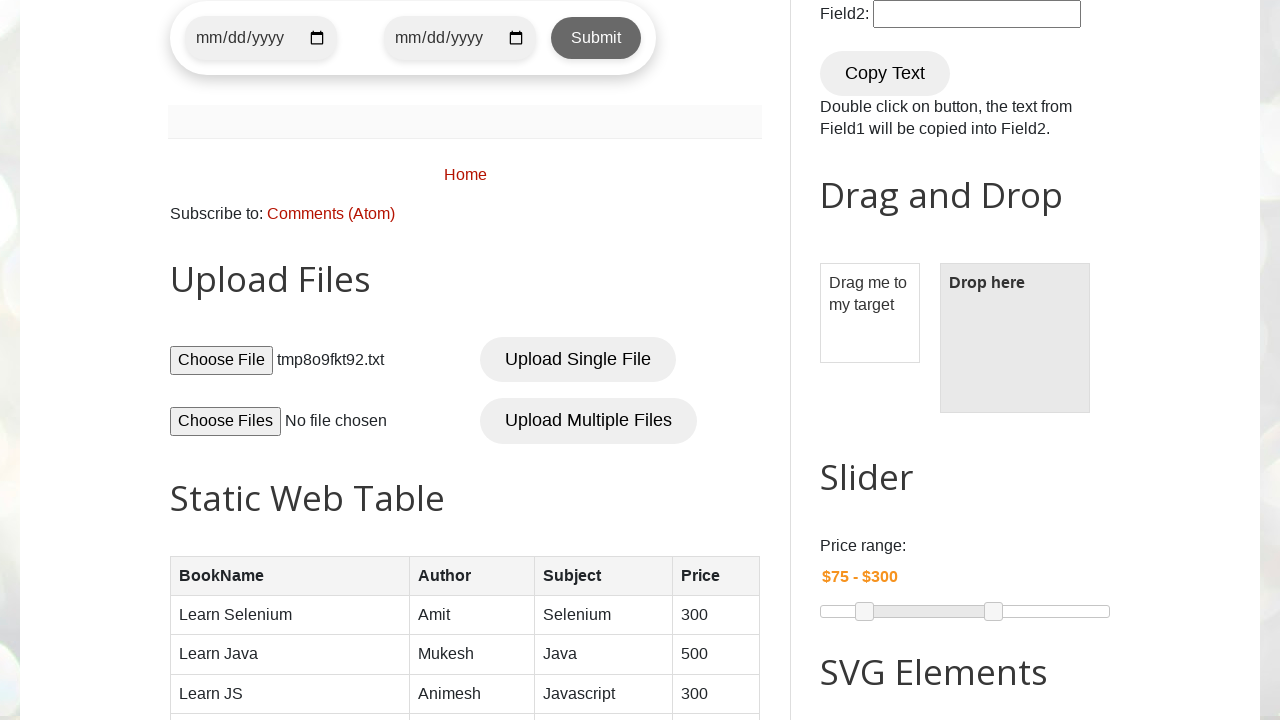

Waited 2 seconds for file upload to process
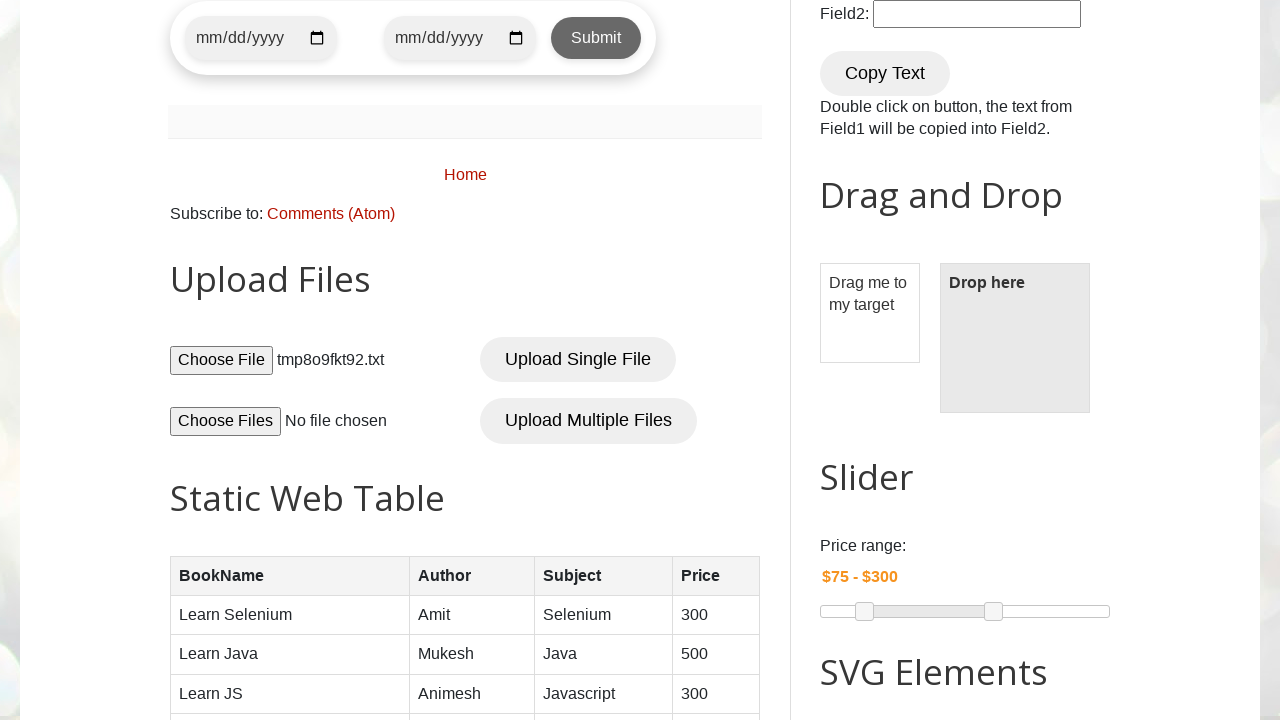

Cleaned up temporary test file
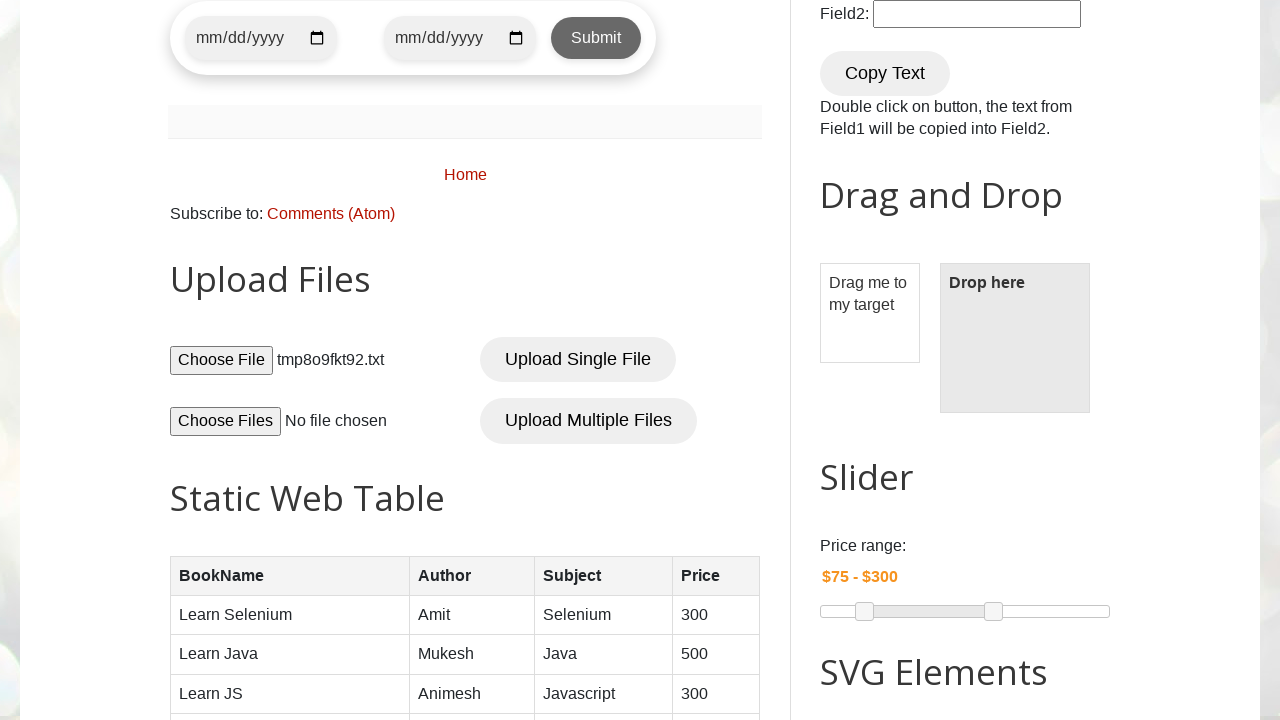

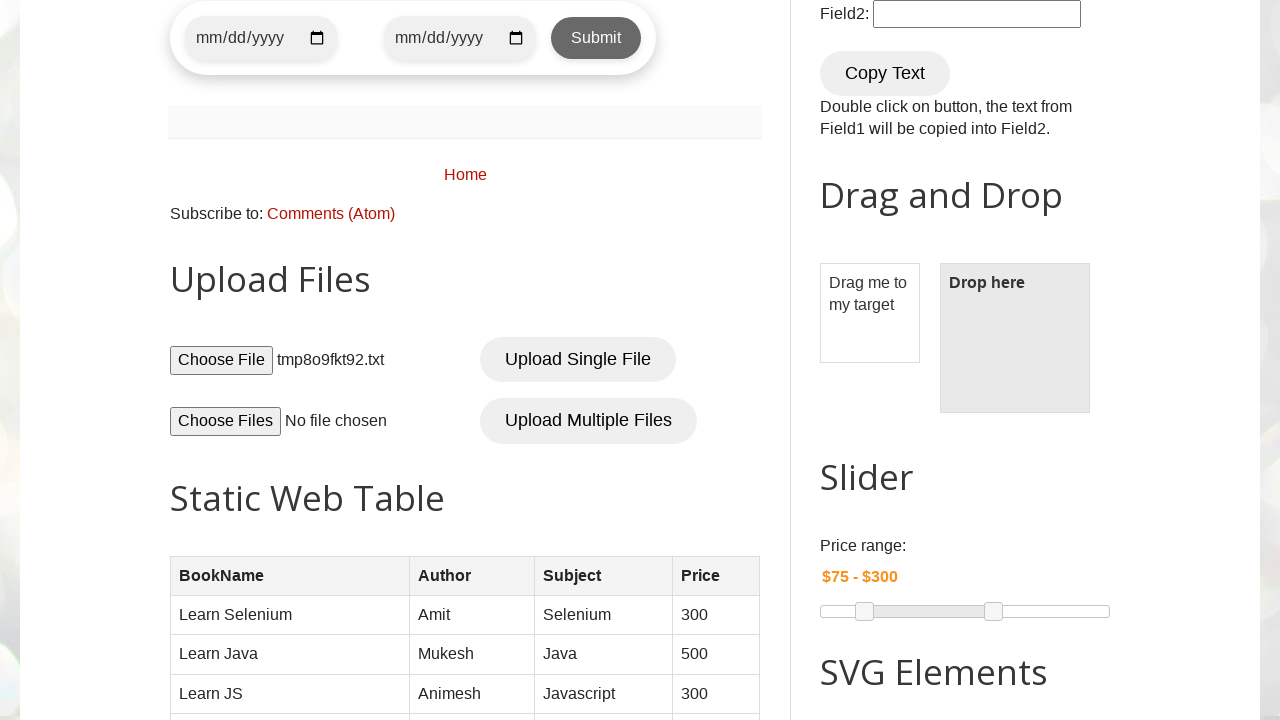